Tests marking all items as completed using the toggle all checkbox

Starting URL: https://demo.playwright.dev/todomvc

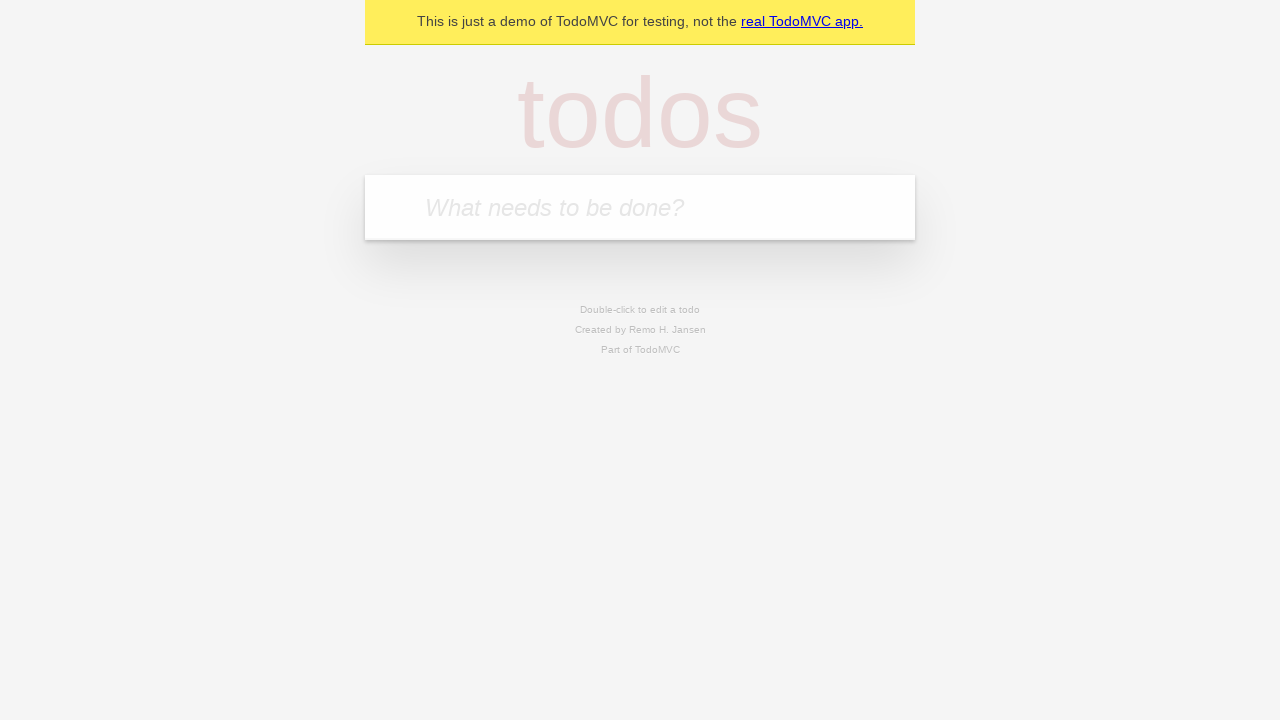

Filled first todo input with 'buy some cheese' on internal:attr=[placeholder="What needs to be done?"i]
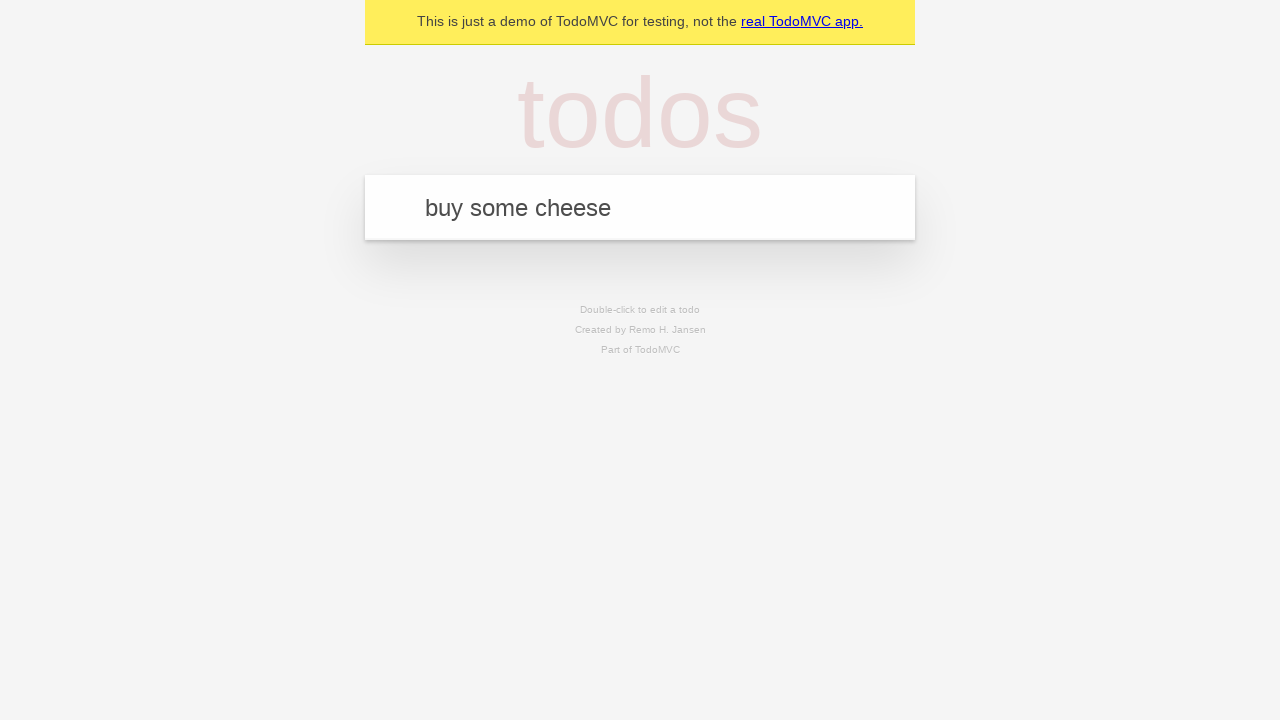

Pressed Enter to add first todo on internal:attr=[placeholder="What needs to be done?"i]
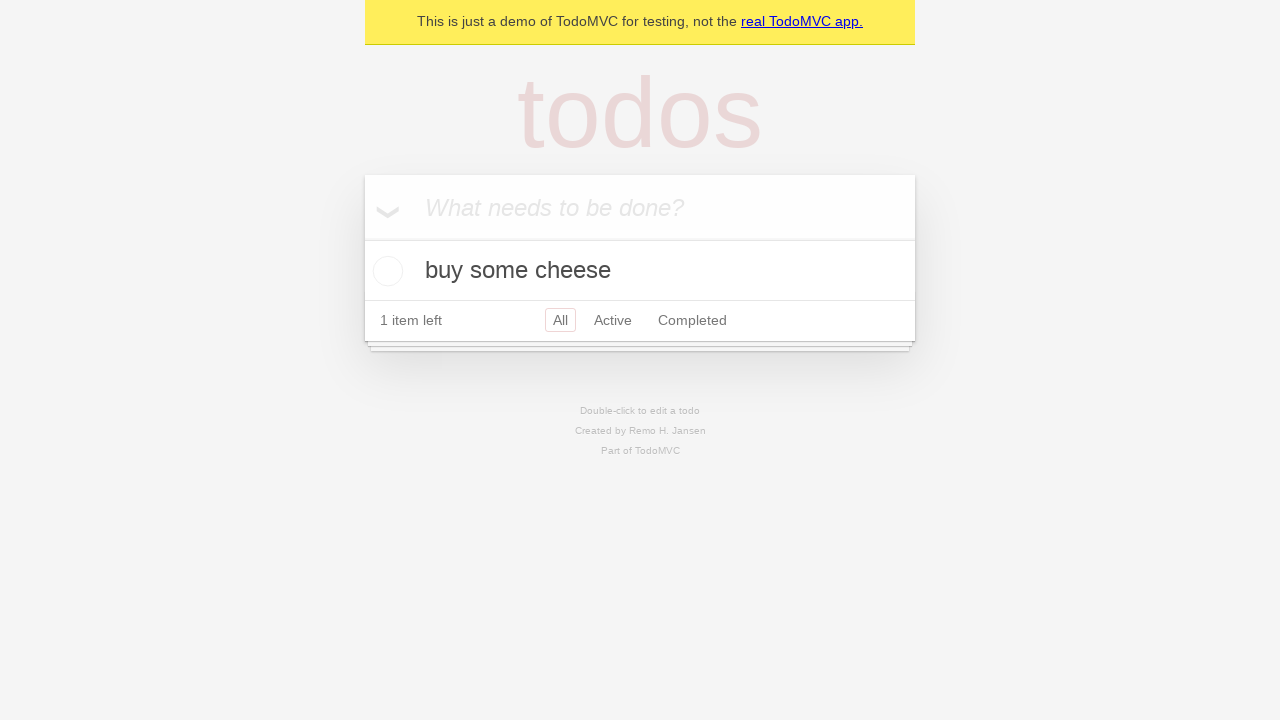

Filled second todo input with 'feed the cat' on internal:attr=[placeholder="What needs to be done?"i]
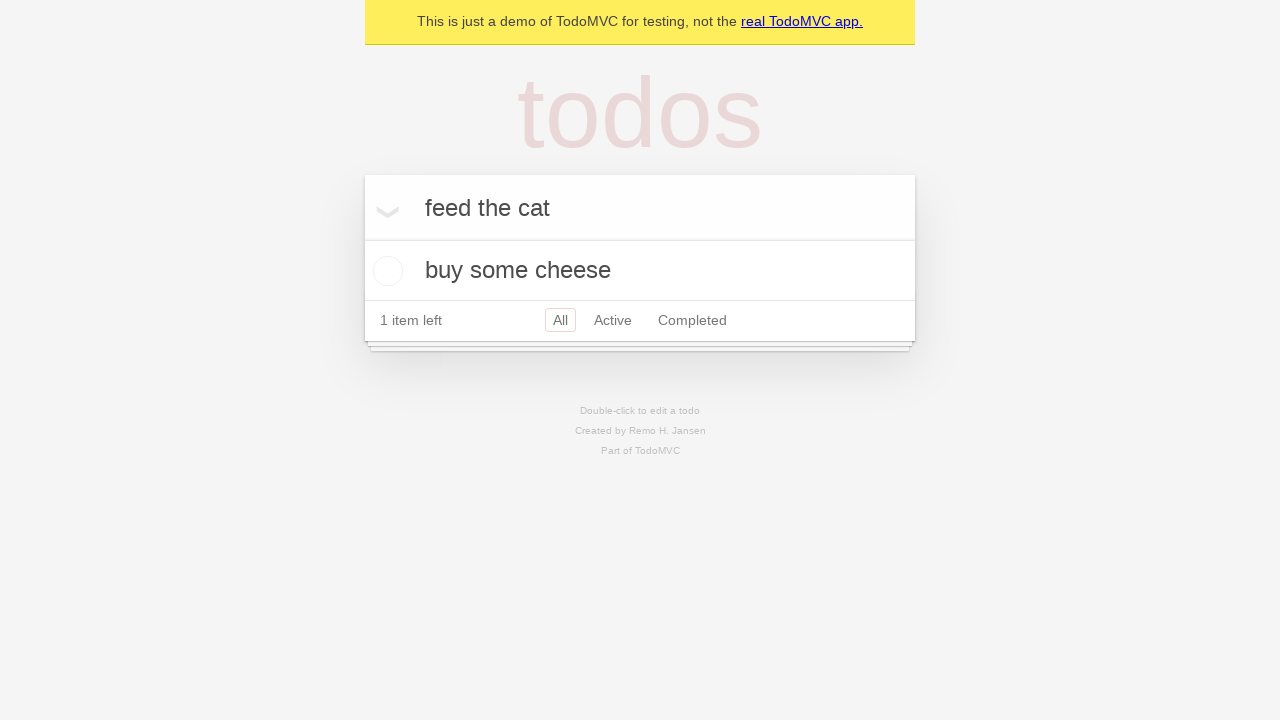

Pressed Enter to add second todo on internal:attr=[placeholder="What needs to be done?"i]
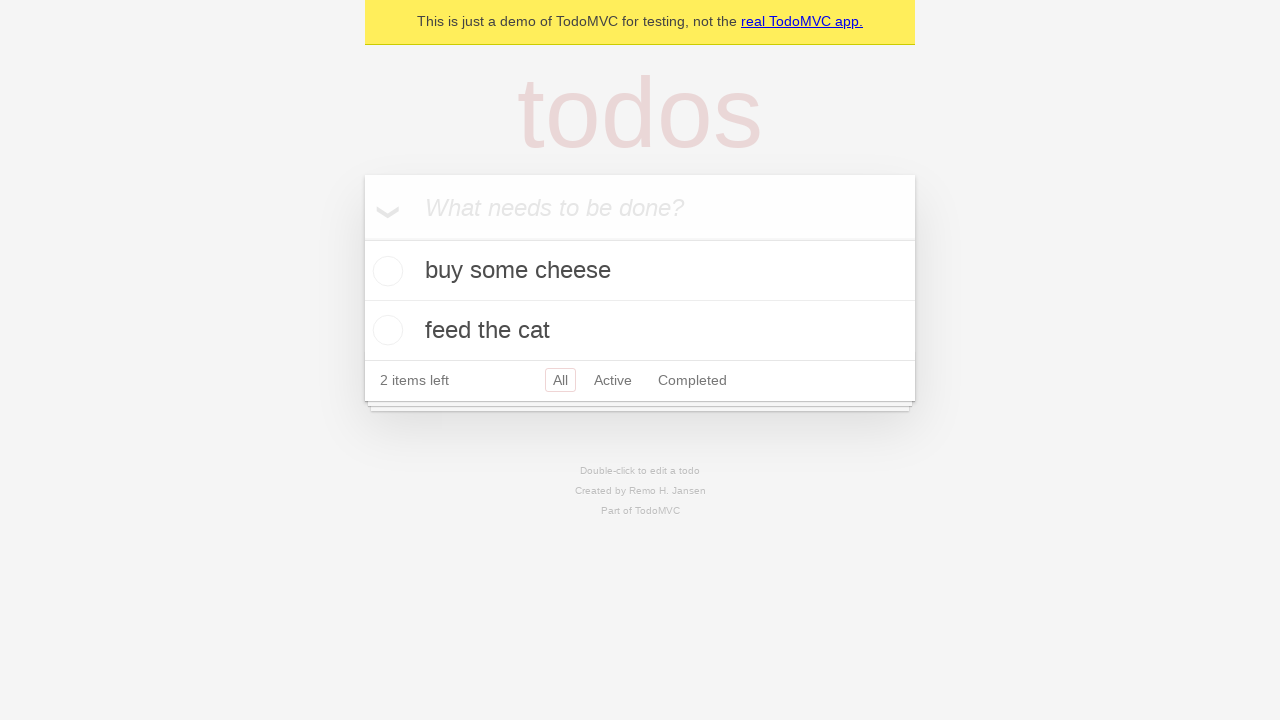

Filled third todo input with 'book a doctors appointment' on internal:attr=[placeholder="What needs to be done?"i]
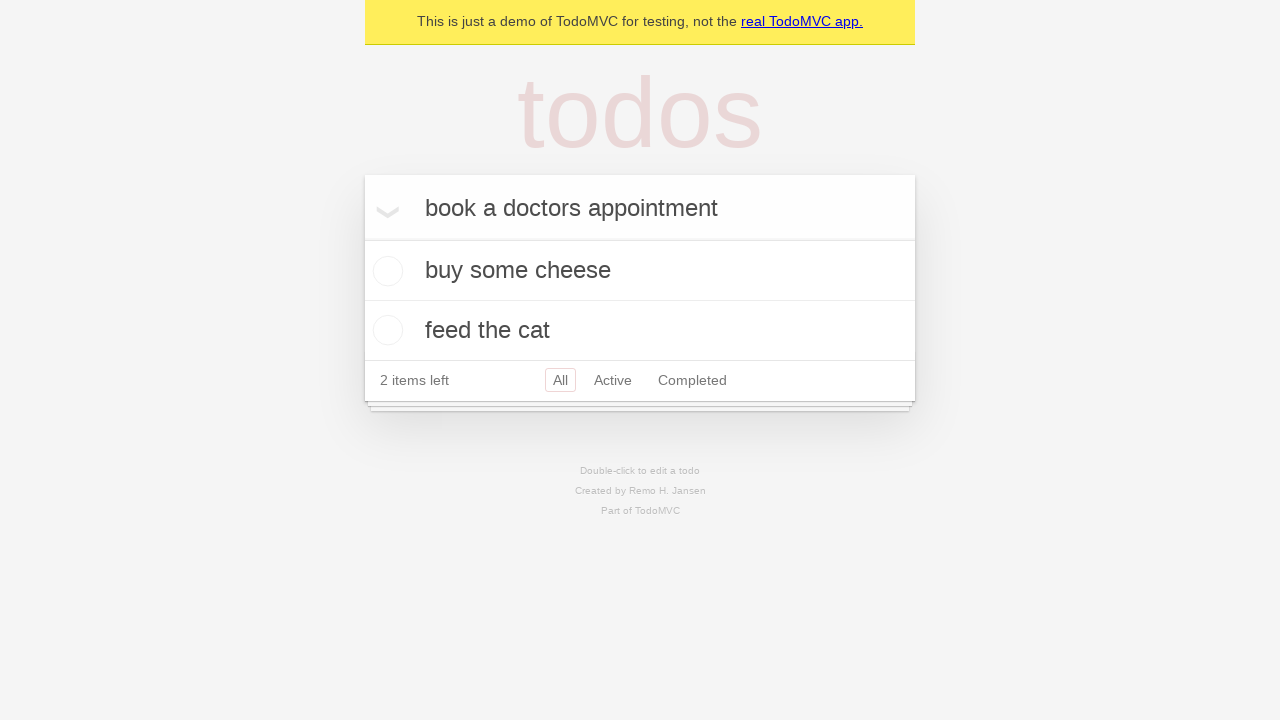

Pressed Enter to add third todo on internal:attr=[placeholder="What needs to be done?"i]
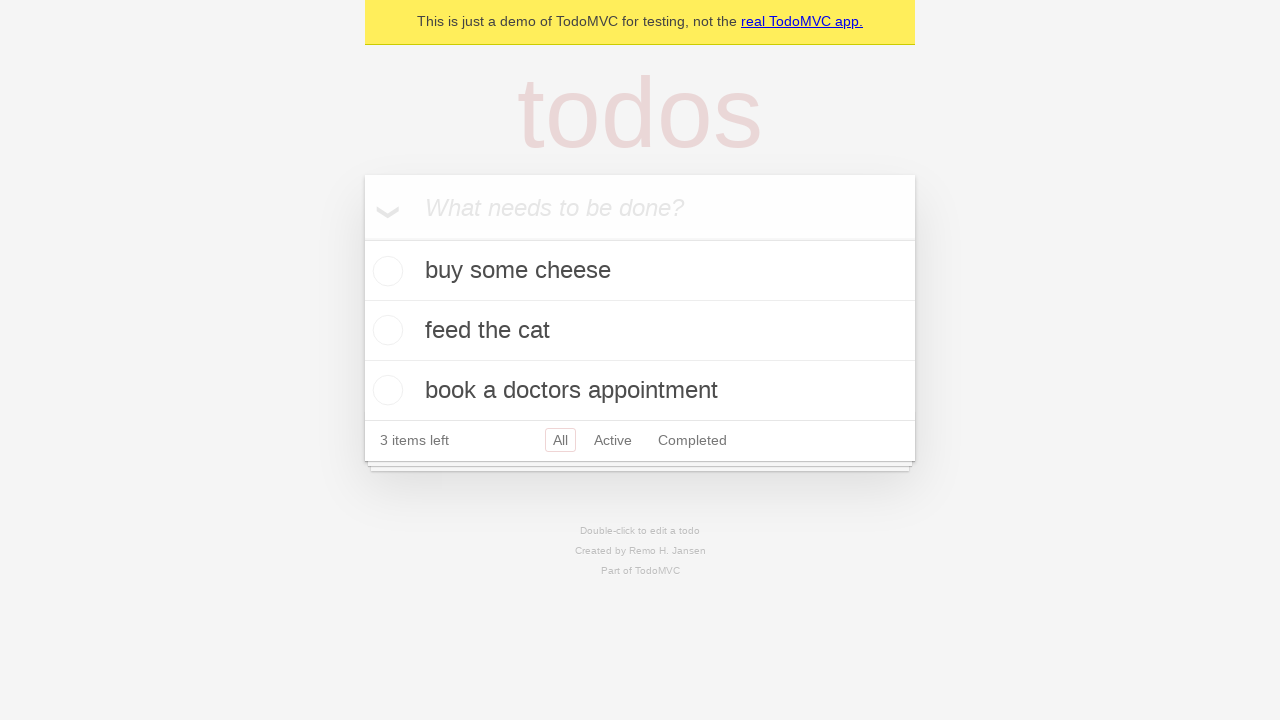

Checked 'Mark all as complete' checkbox to mark all items as completed at (362, 238) on internal:label="Mark all as complete"i
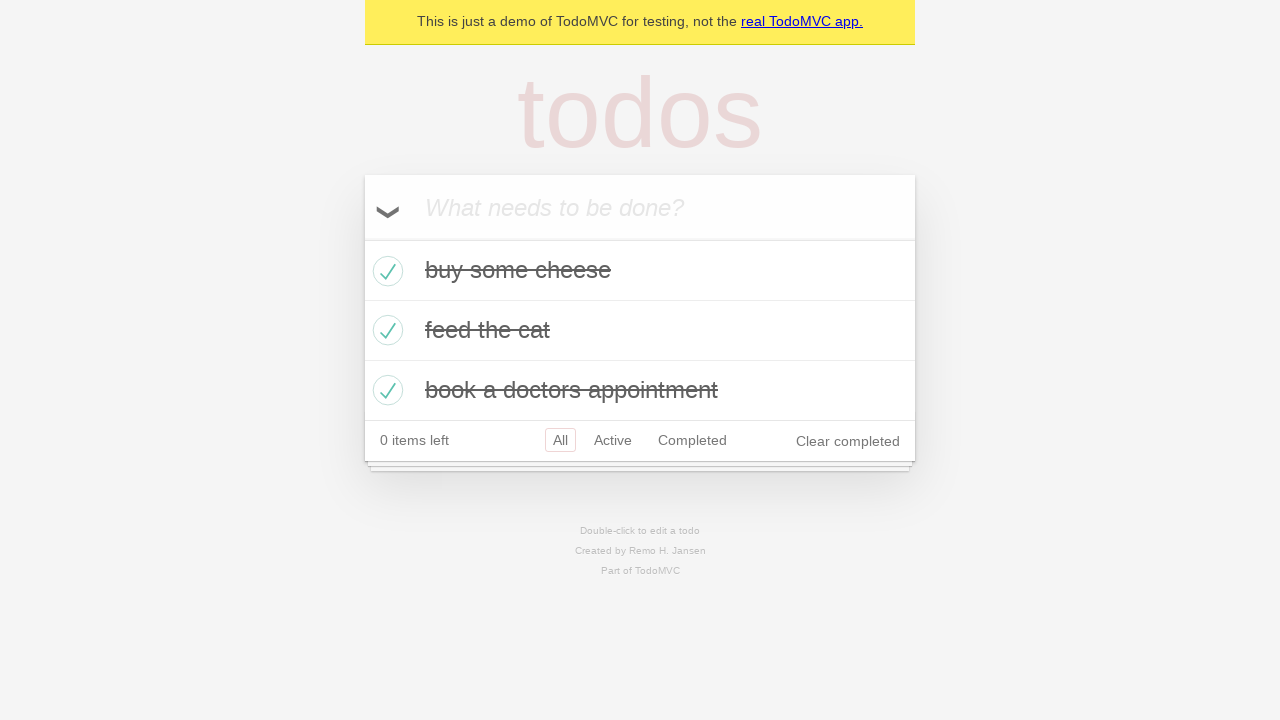

Waited for first todo item to be ready after marking all as complete
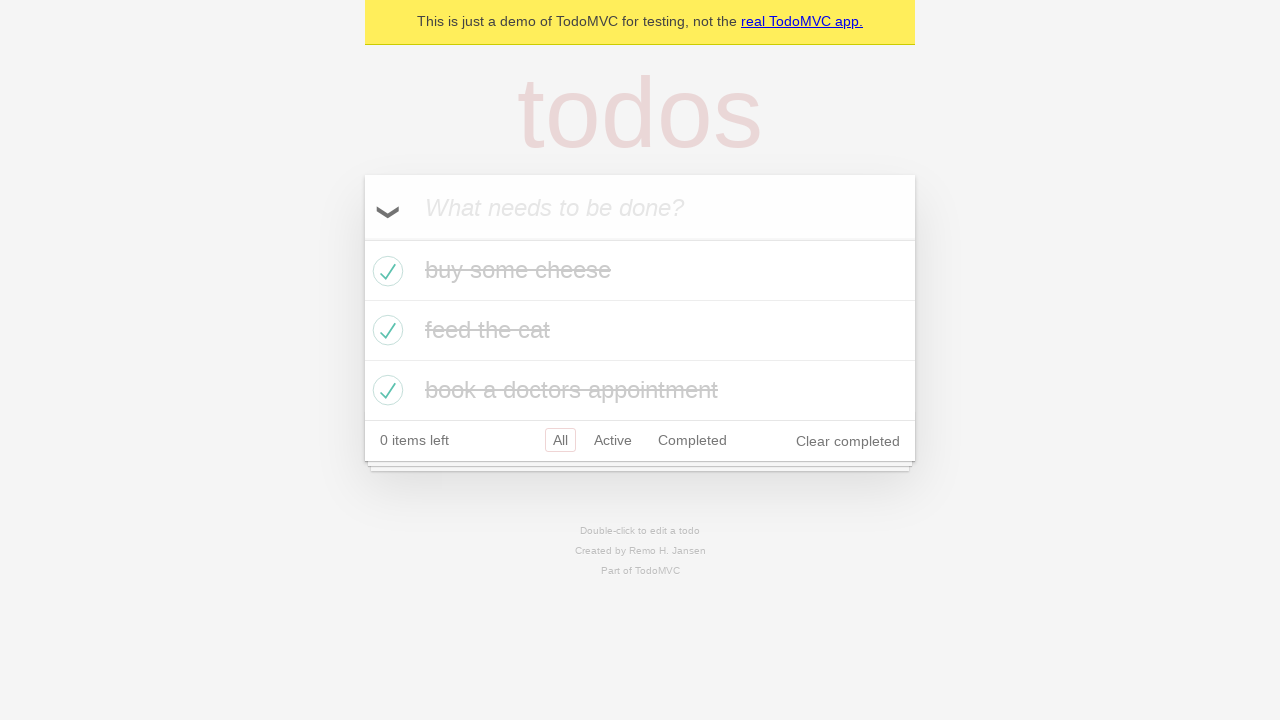

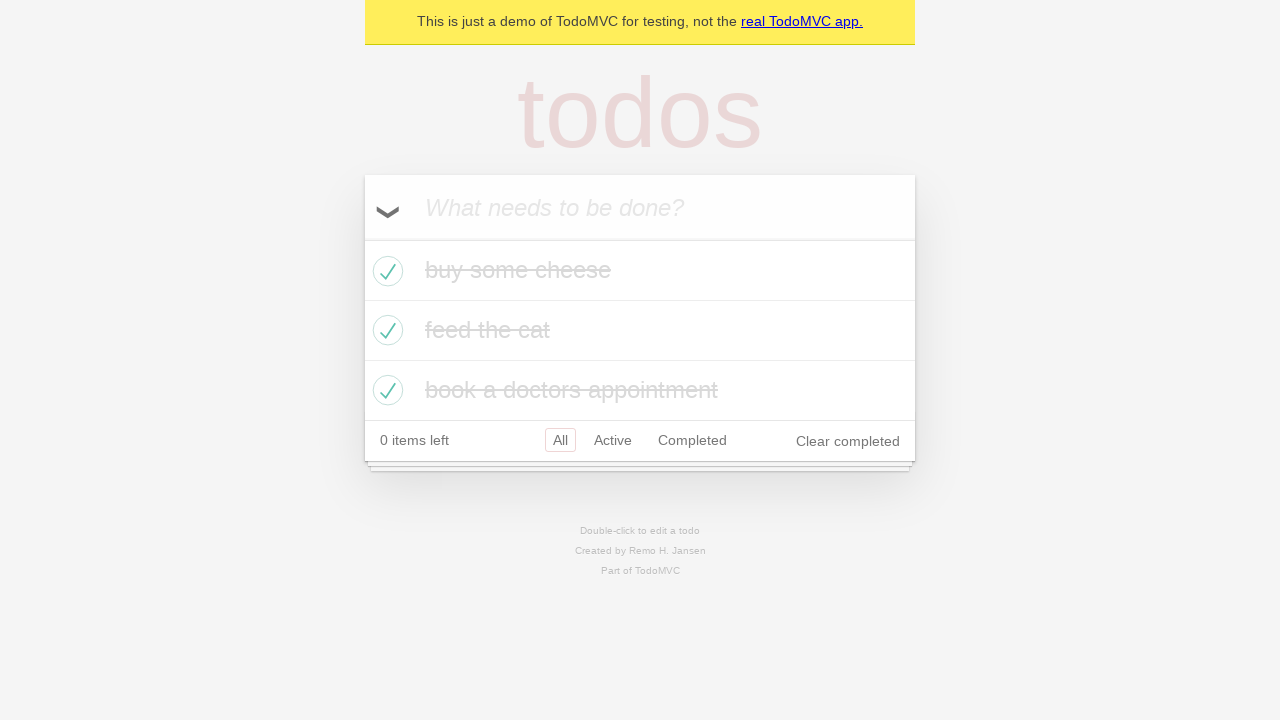